Tests handling of a confirmation alert by accepting it

Starting URL: https://the-internet.herokuapp.com/javascript_alerts

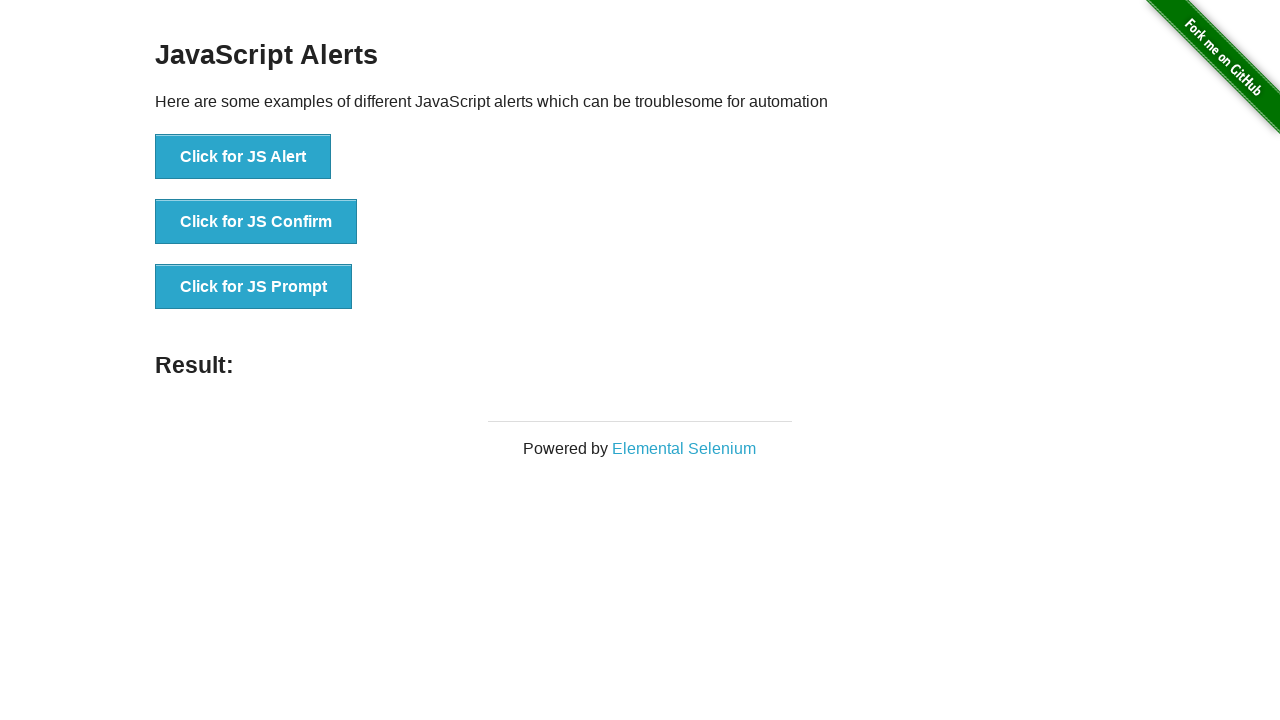

Clicked button to trigger JS confirmation dialog at (256, 222) on xpath=//button[normalize-space()='Click for JS Confirm']
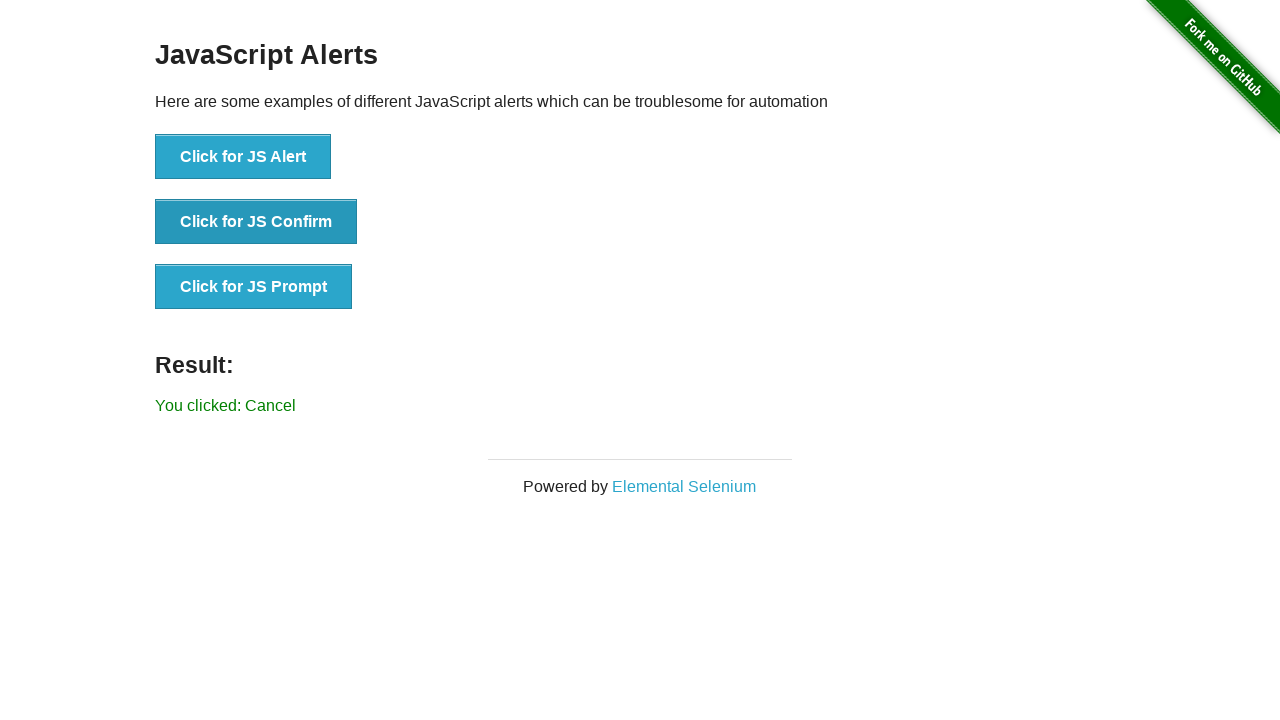

Set up dialog handler to accept confirmation alert
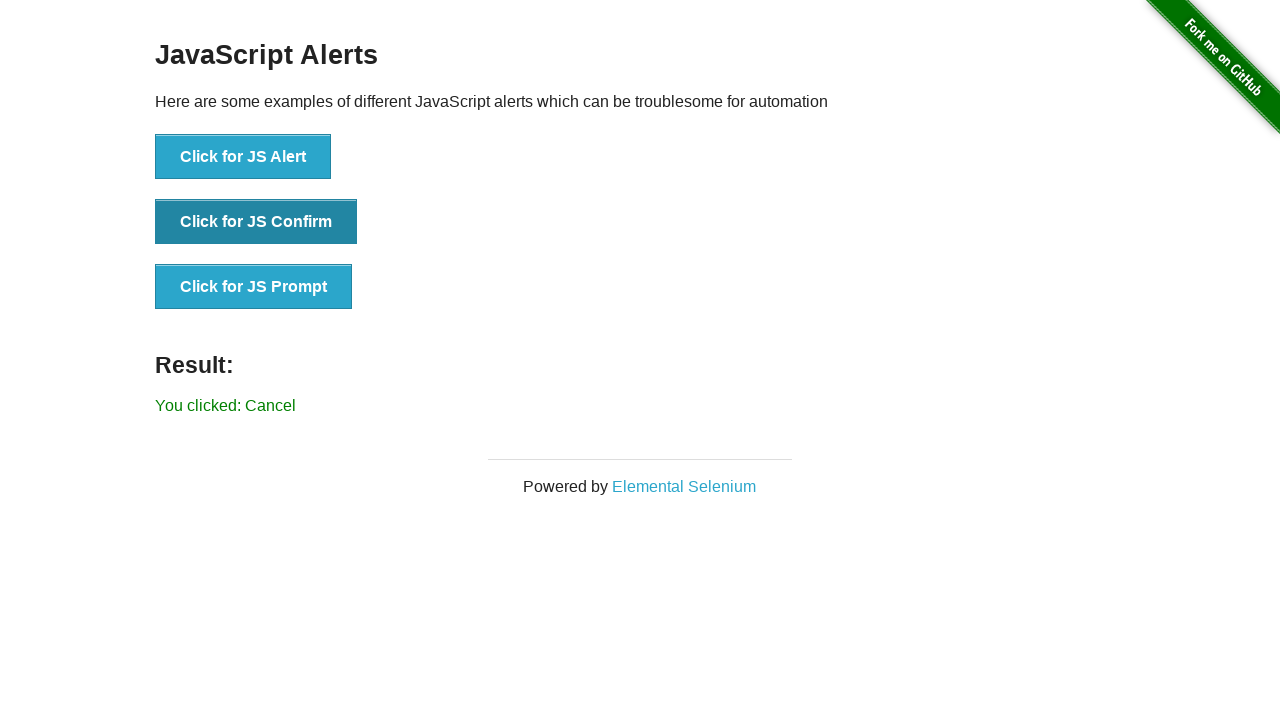

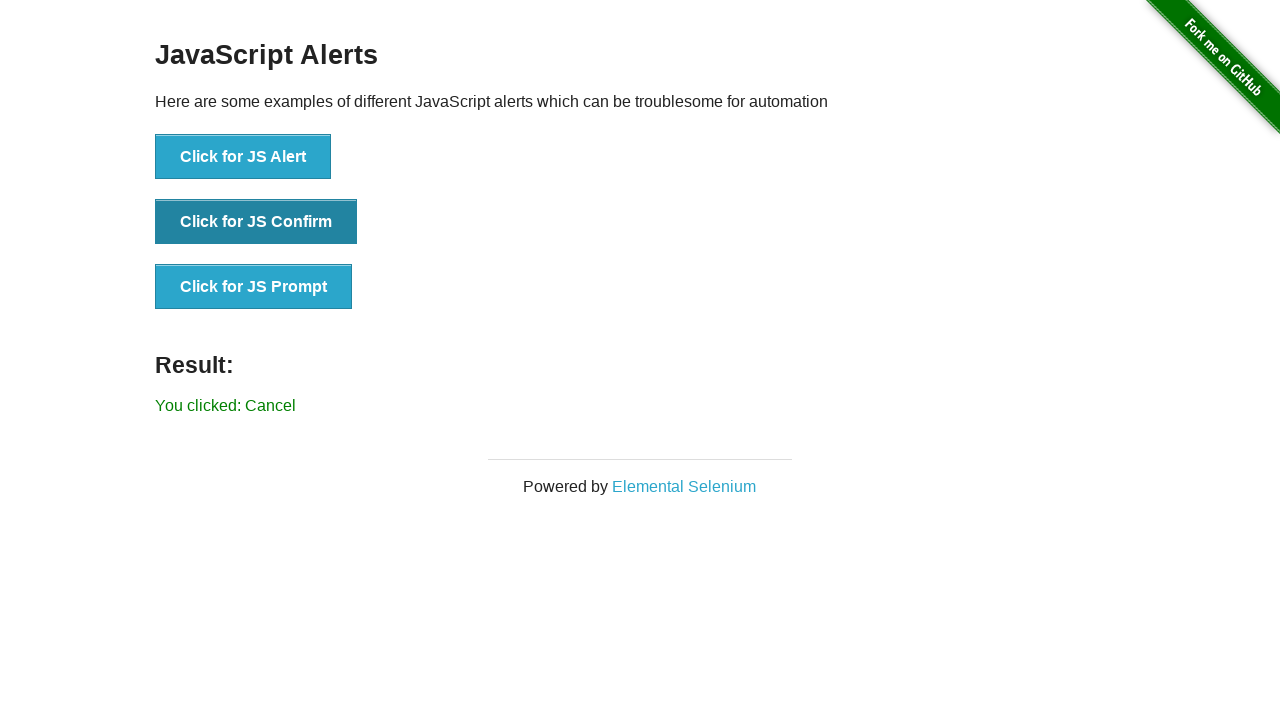